Tests scrolling functionality on a blog page by scrolling to the bottom of the page and then back to the top

Starting URL: https://testautomationpractice.blogspot.com/

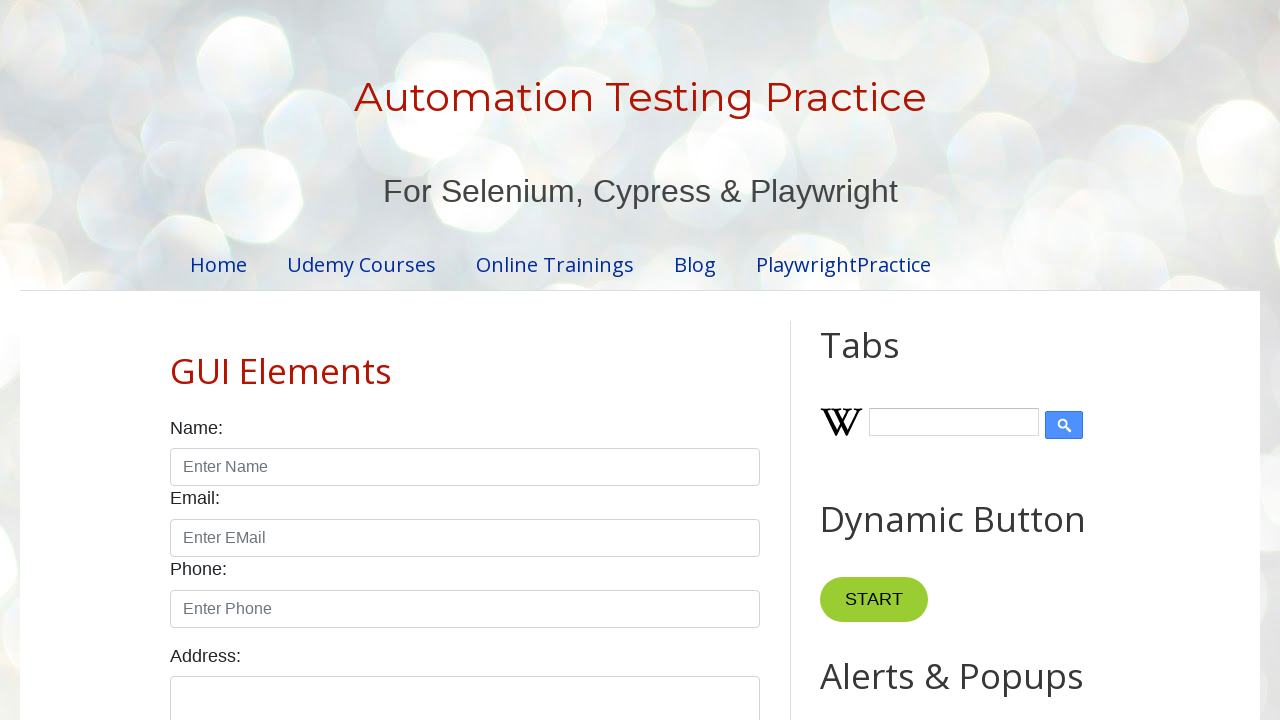

Scrolled down to the bottom of the blog page
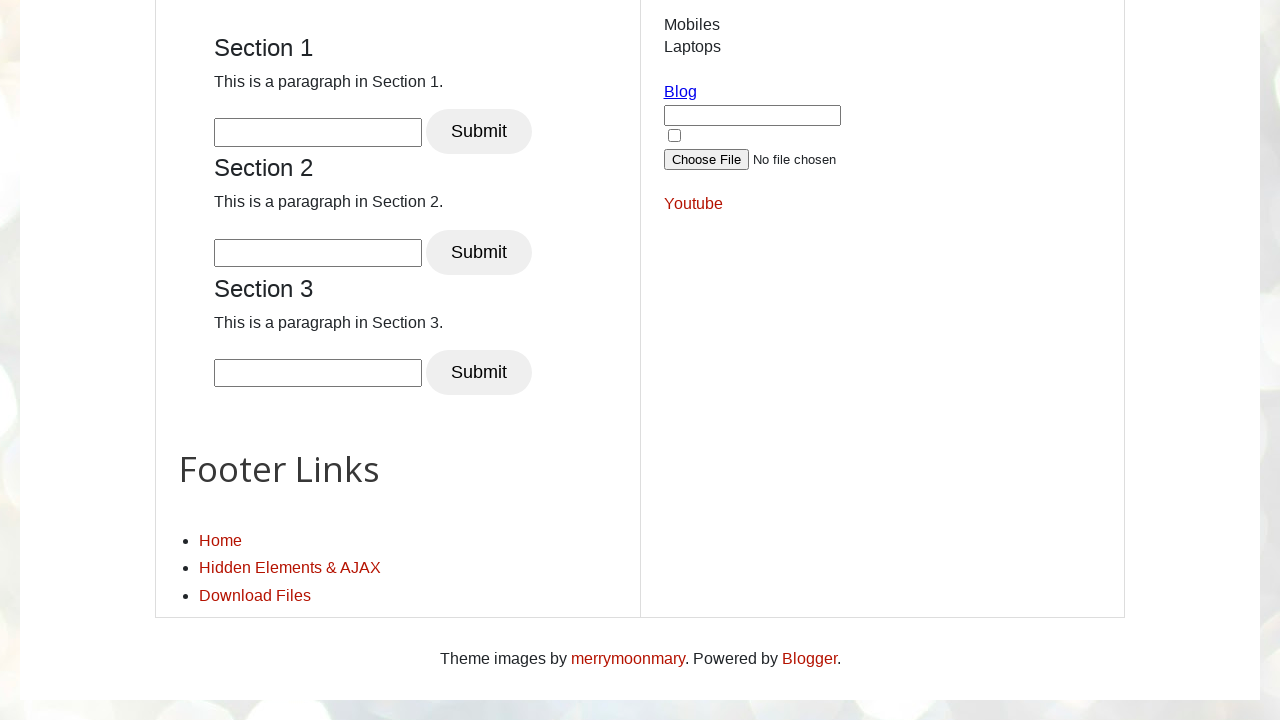

Waited 5 seconds for scroll animation to complete
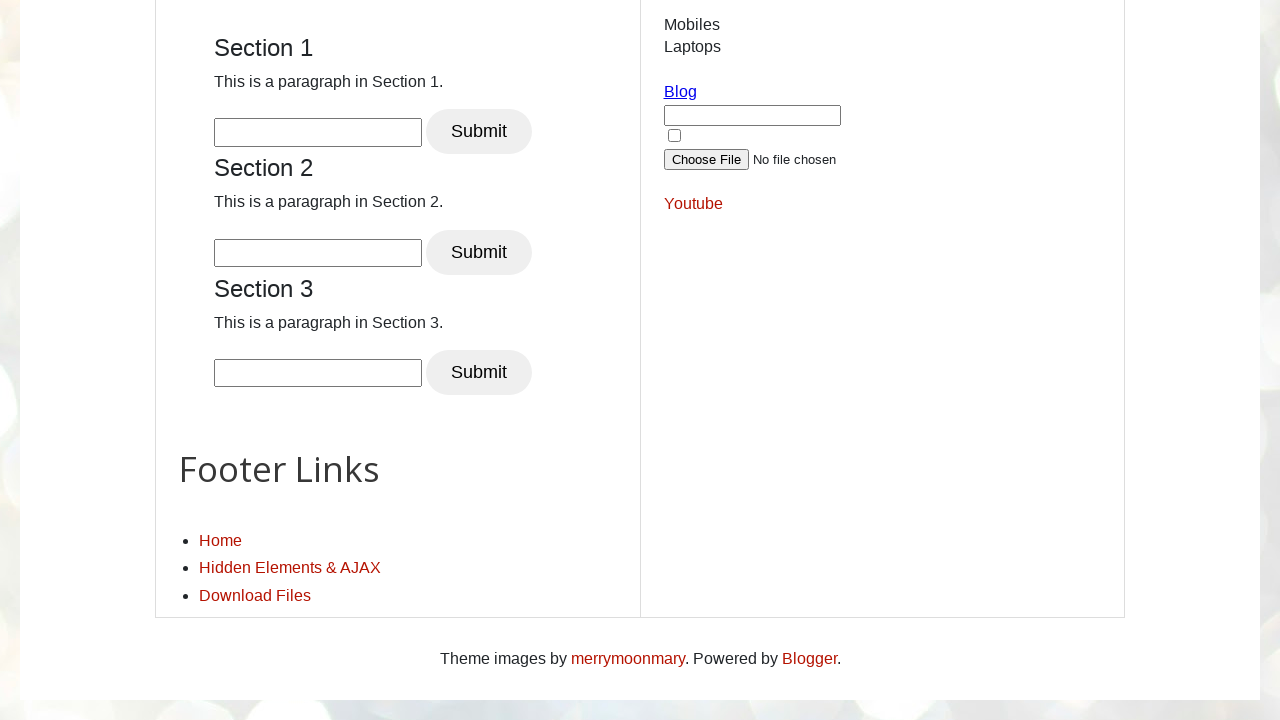

Scrolled back up to the top of the blog page
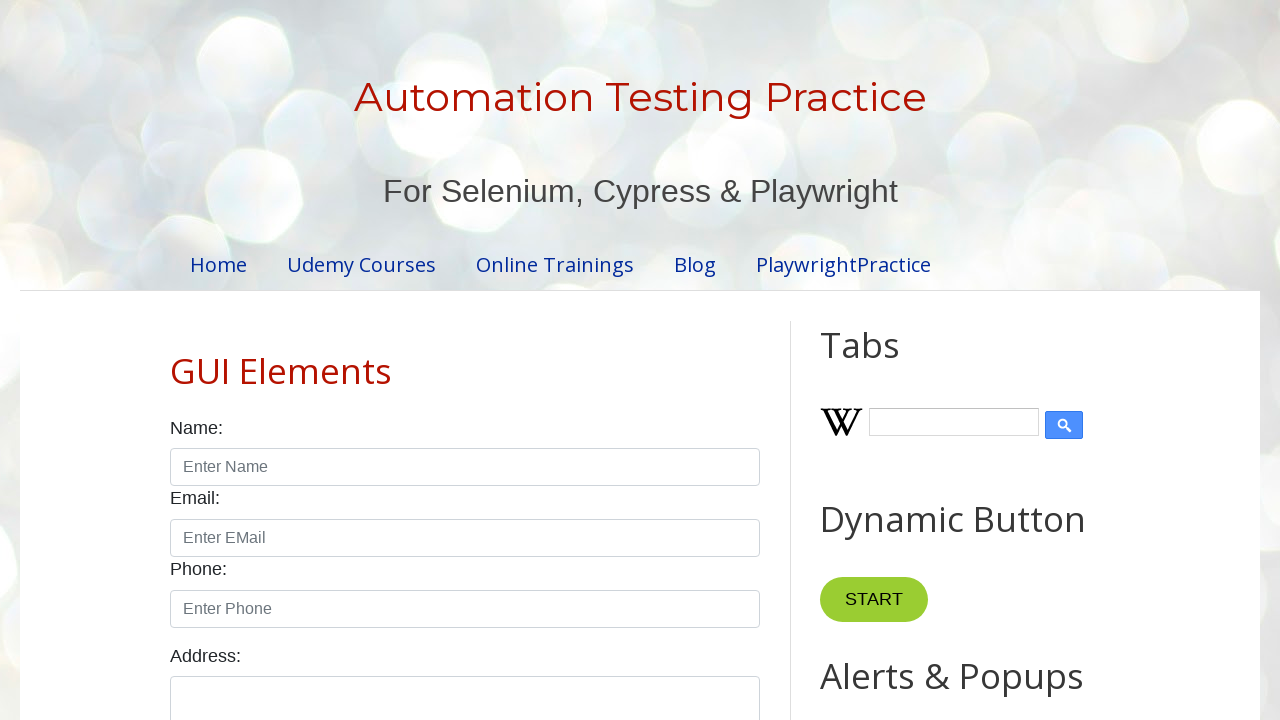

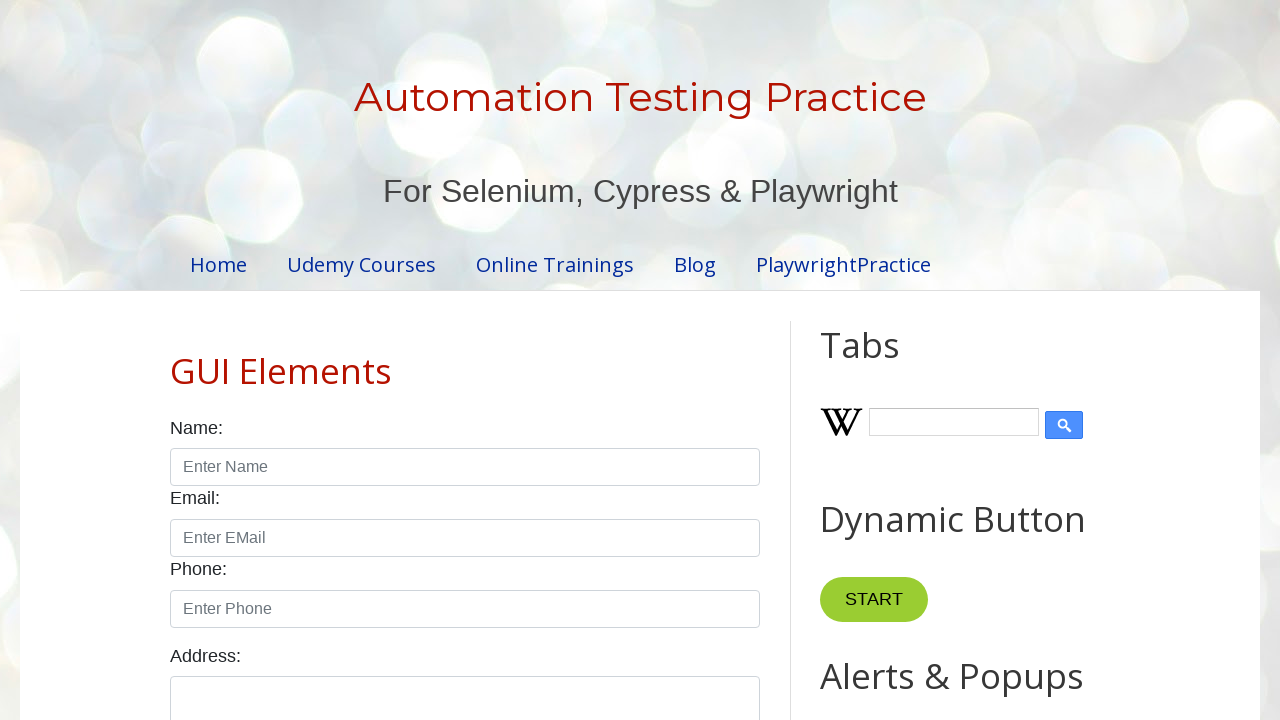